Tests selecting all cars at once using the 'check all' button in an AngularJS multiselect directive.

Starting URL: http://amitava82.github.io/angular-multiselect/

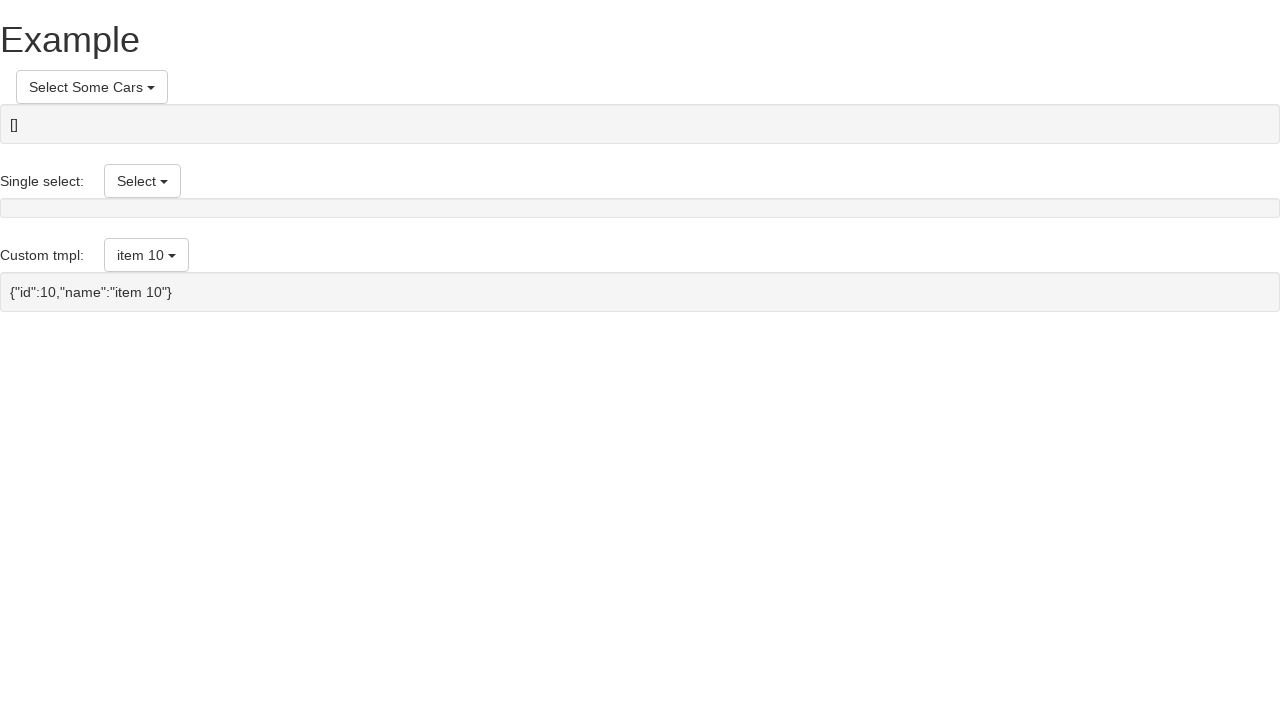

Clicked toggle button to open multiselect dropdown at (92, 87) on am-multiselect button[ng-click='toggleSelect()']
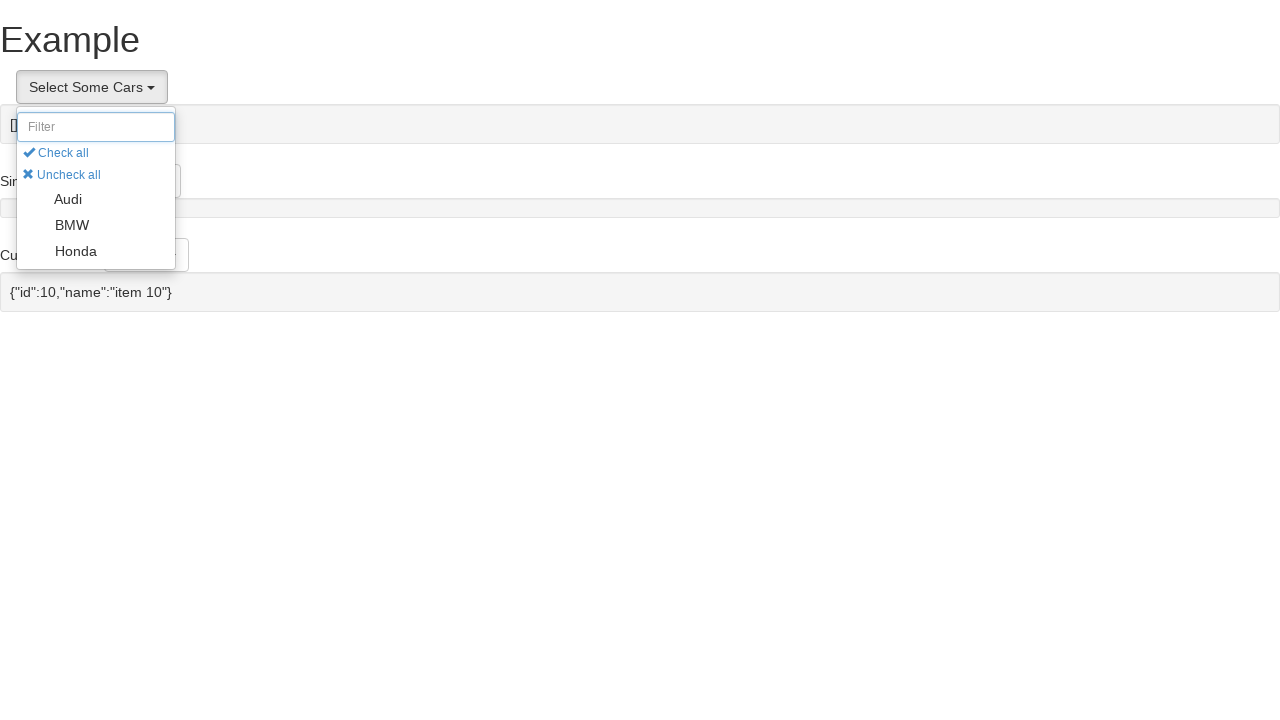

Check all button became visible
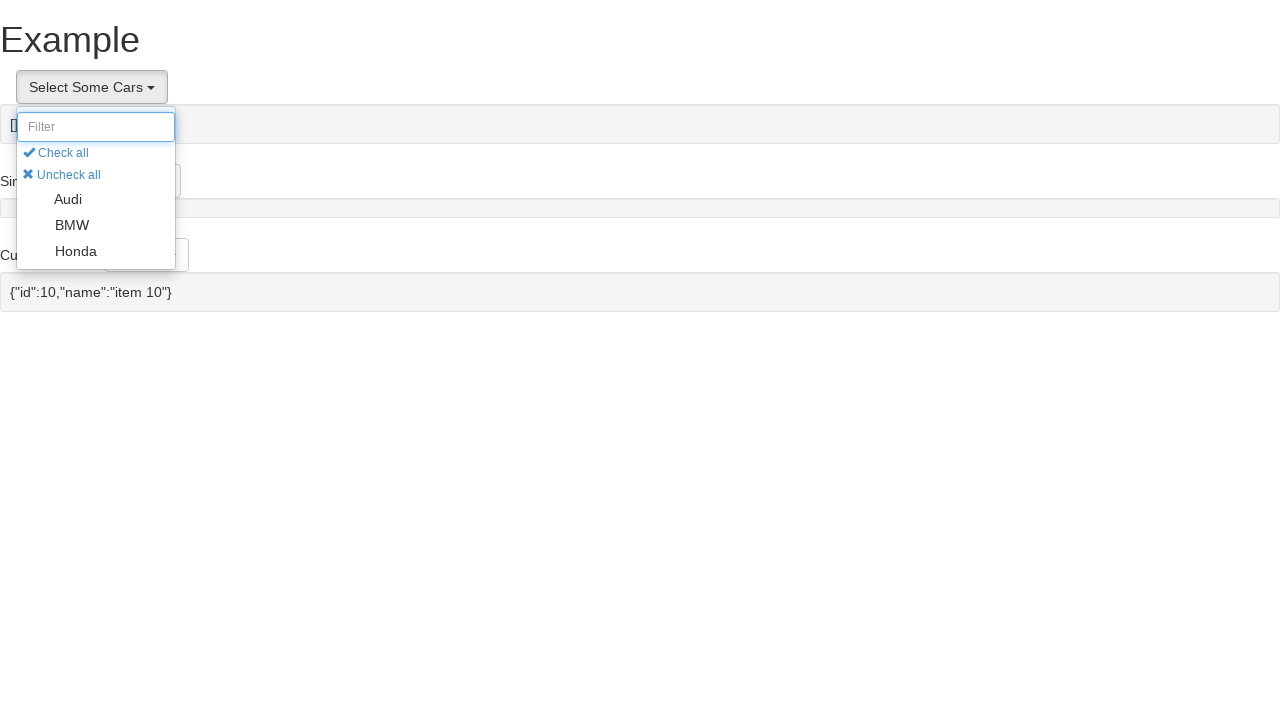

Clicked check all button to select all cars at (56, 153) on am-multiselect button[ng-click='checkAll()']
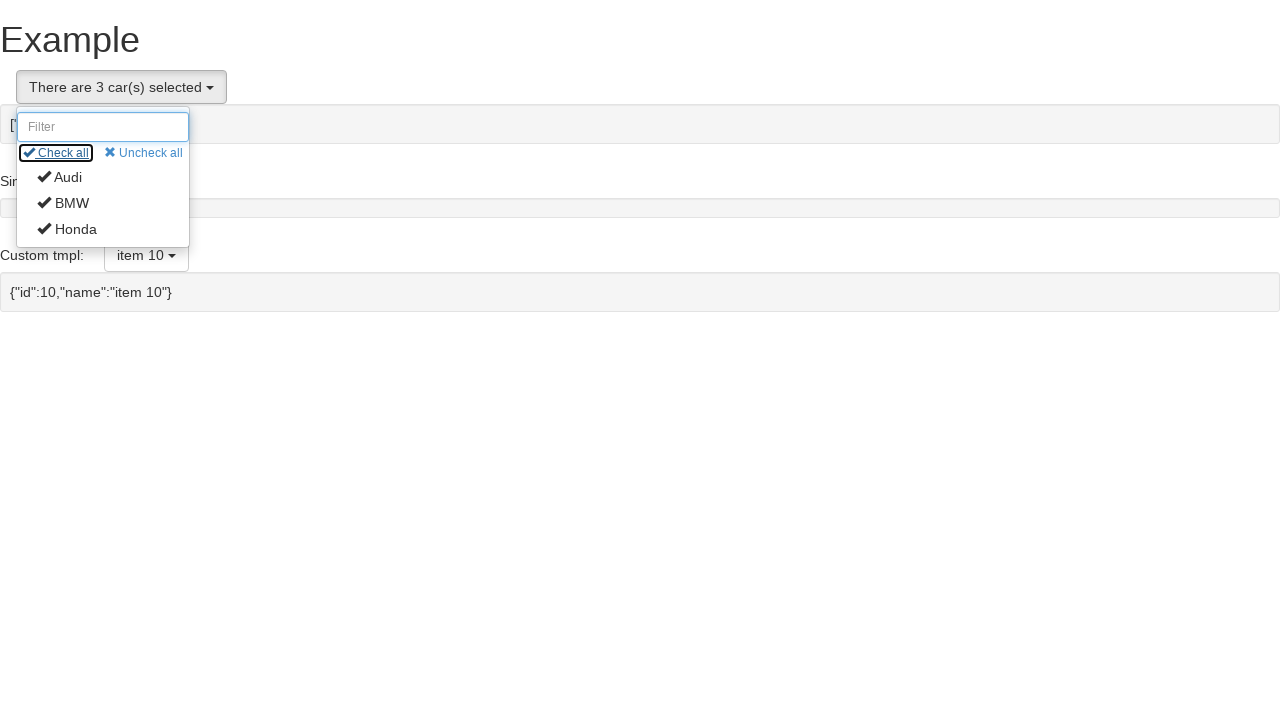

All car items are now visible in the list
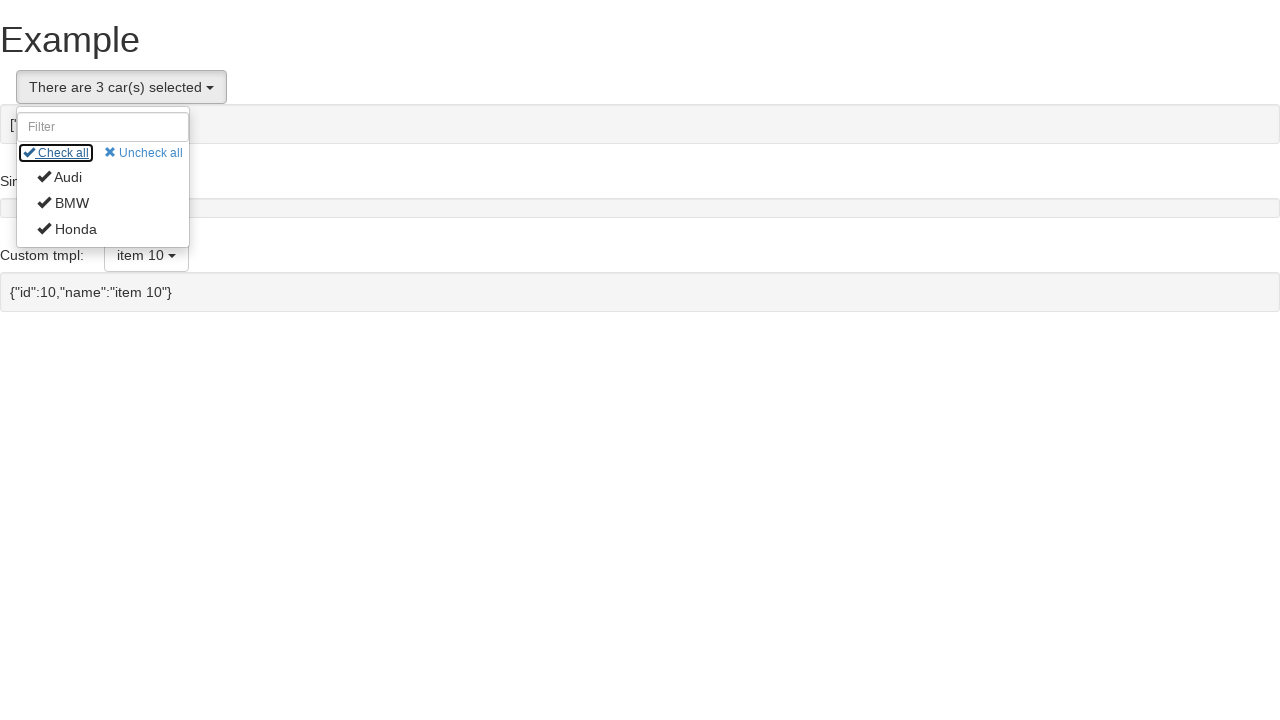

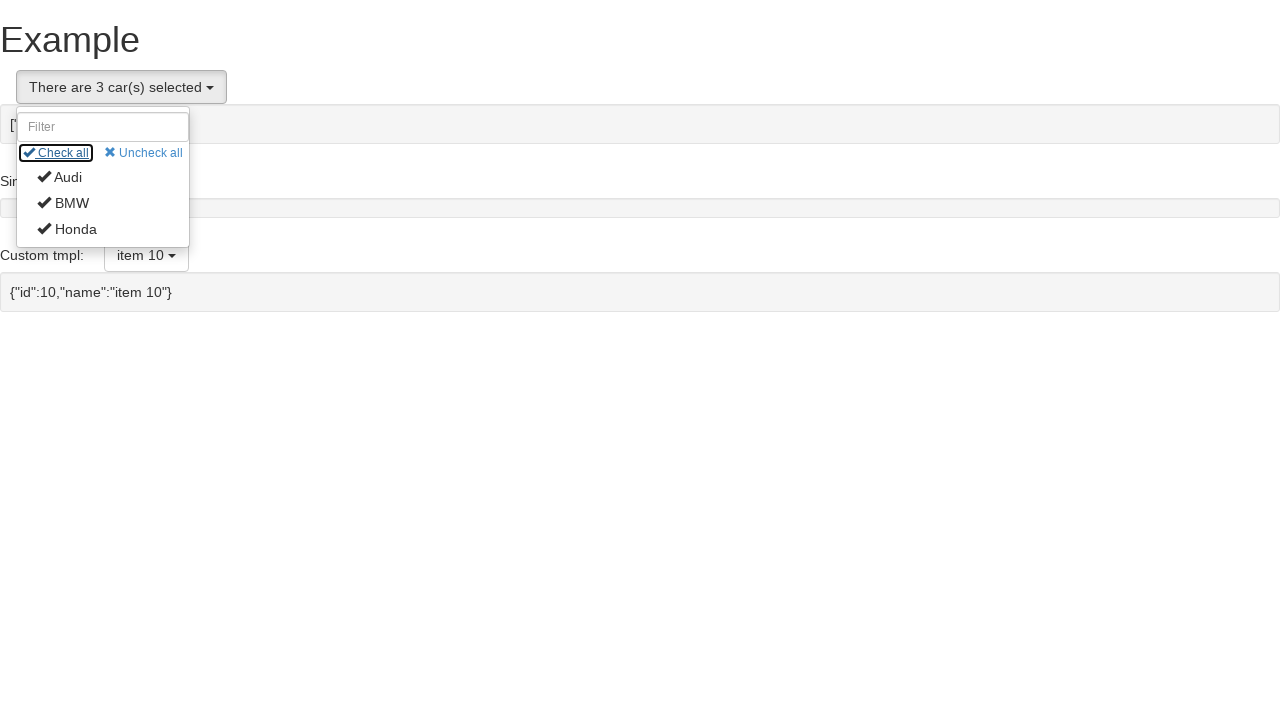